Tests the Python.org website search functionality by verifying the page title contains "Python", searching for "pycon", and checking the search results.

Starting URL: http://python.org

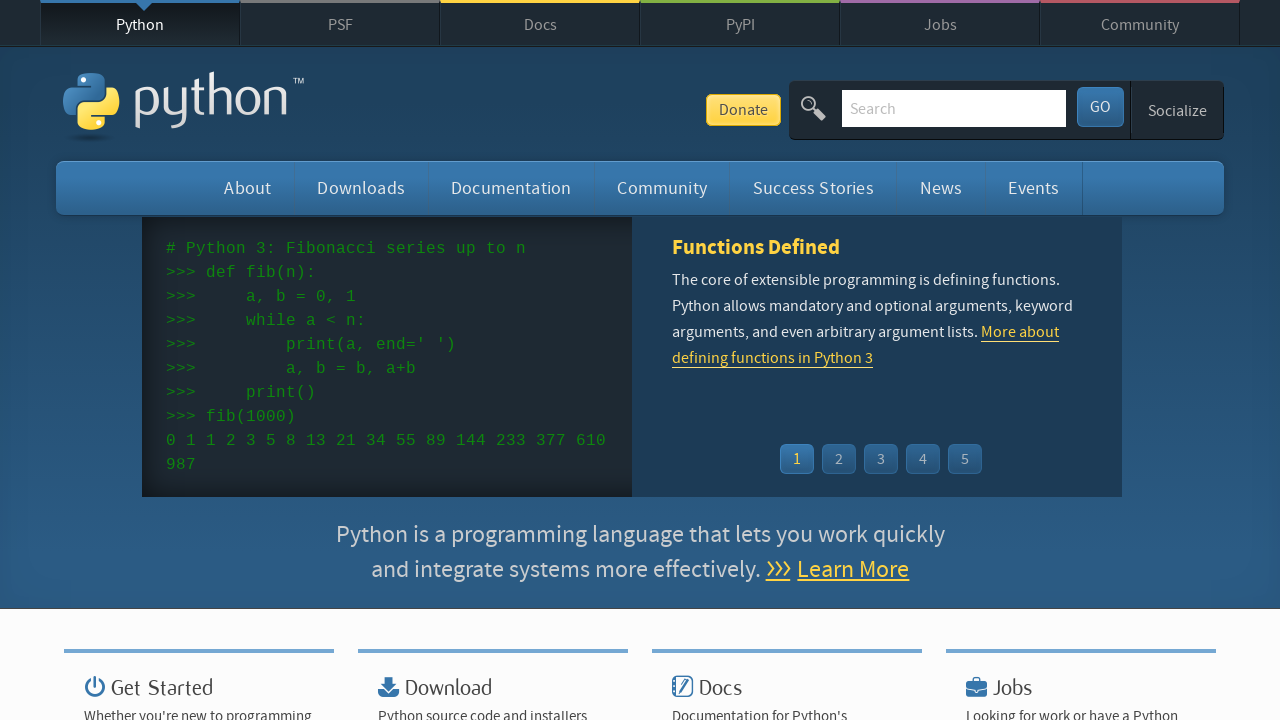

Verified page title contains 'Python'
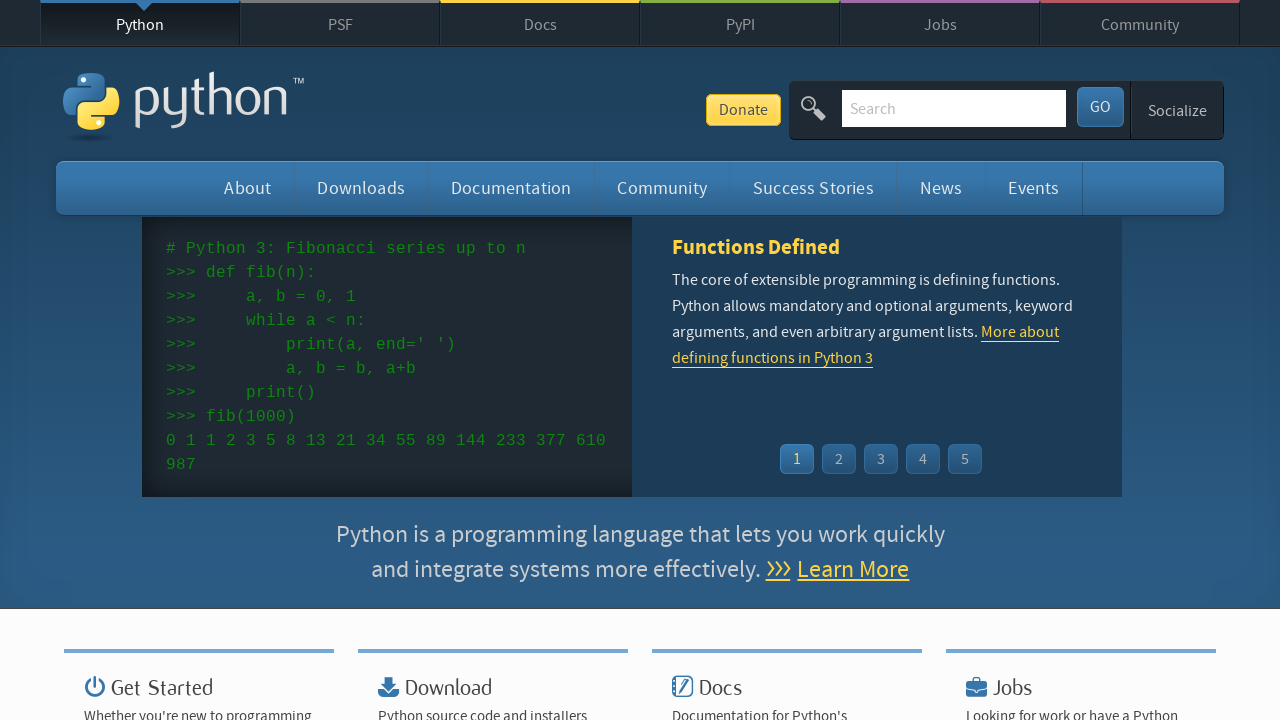

Cleared search field on input[name='q']
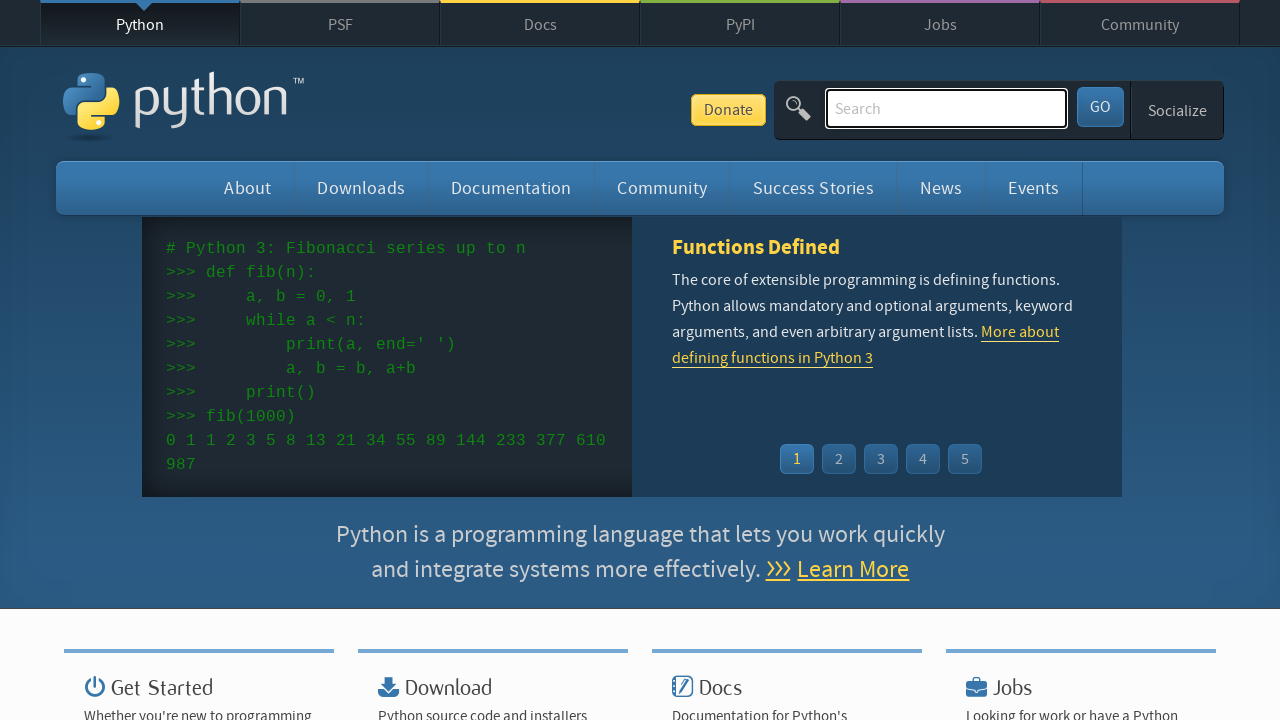

Filled search field with 'pycon' on input[name='q']
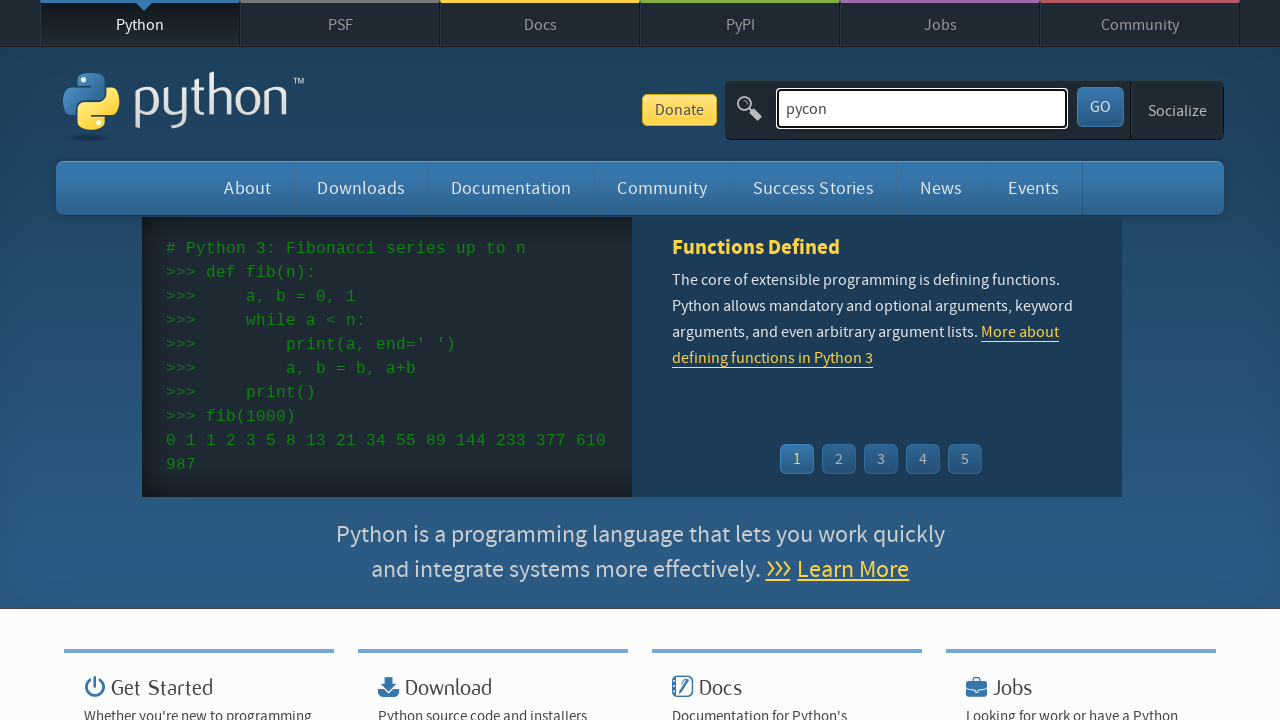

Pressed Enter to submit search for 'pycon' on input[name='q']
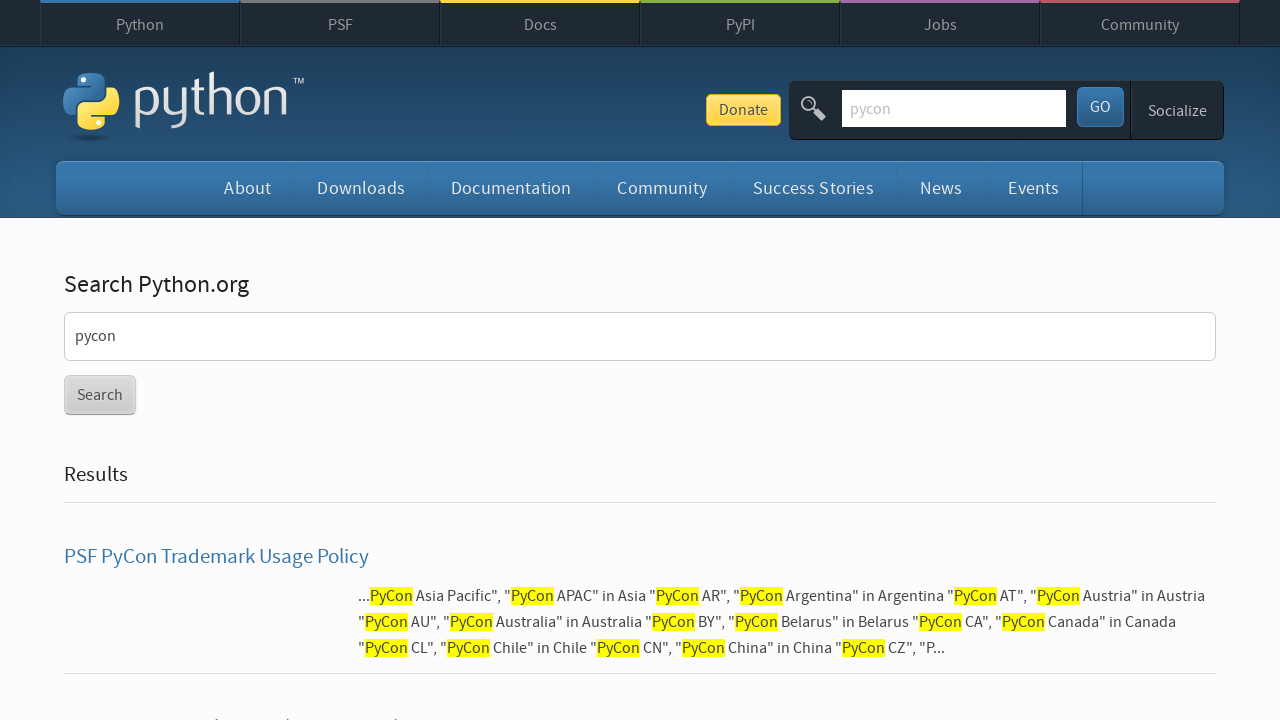

Waited for page to reach domcontentloaded state
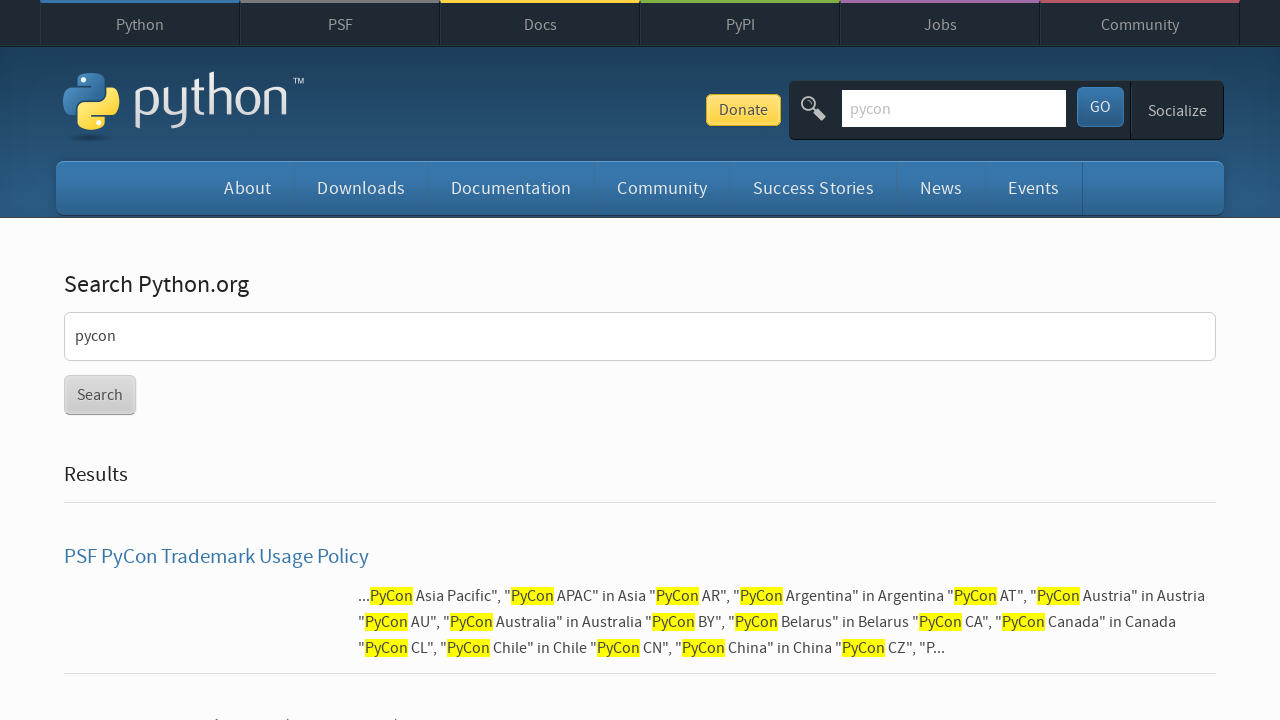

Verified body element is present on search results page
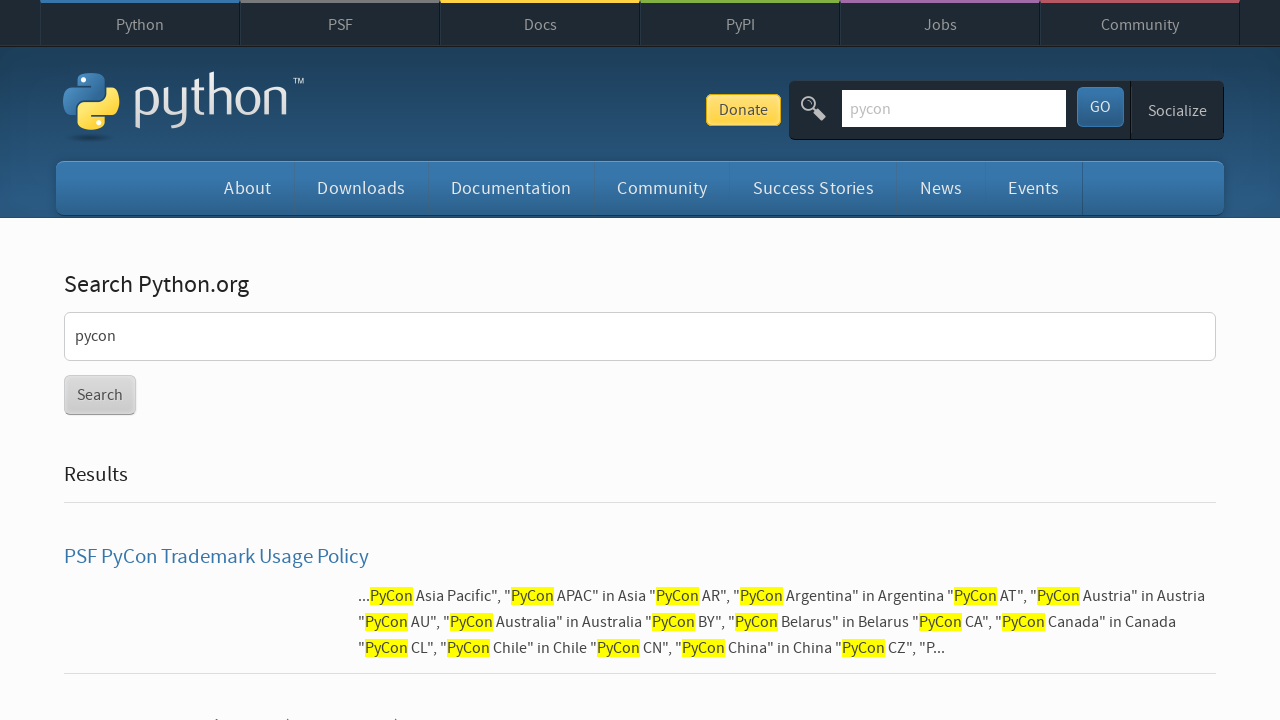

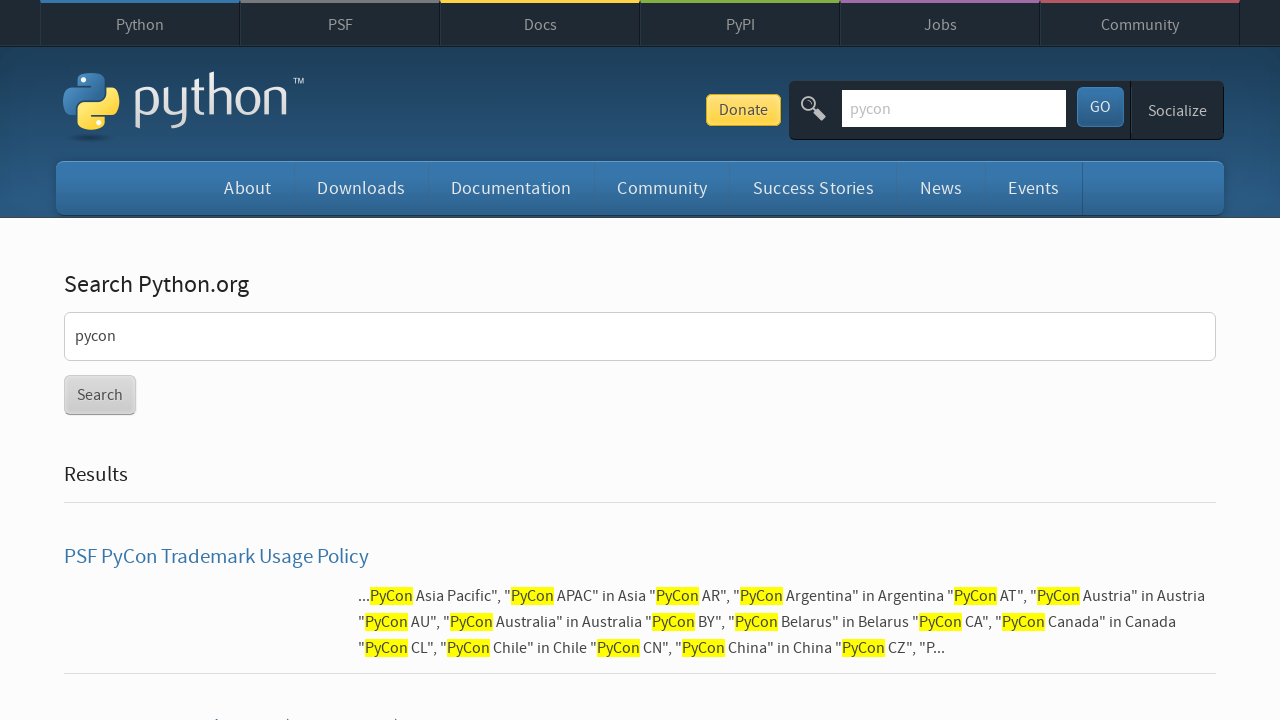